Clicks on the Web Tables menu item to open the Web Tables section

Starting URL: https://demoqa.com/elements

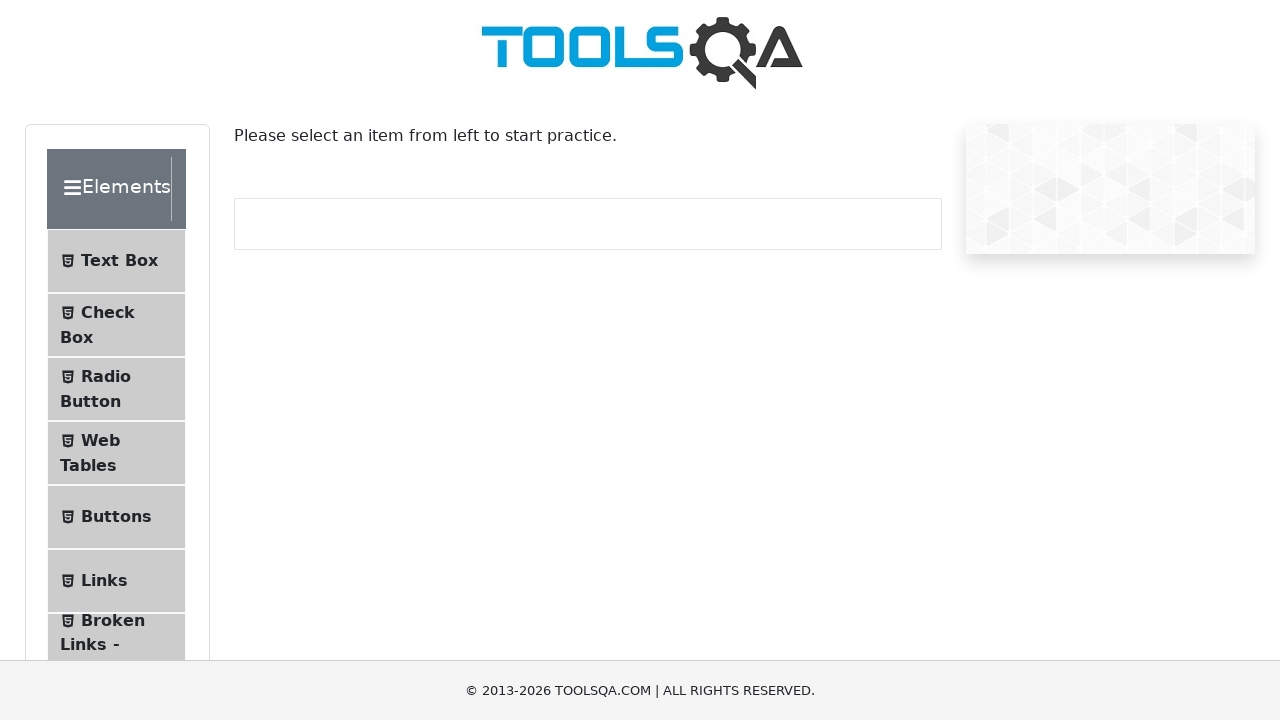

Clicked on Web Tables menu item to open the Web Tables section at (100, 440) on internal:text="Web Tables"i
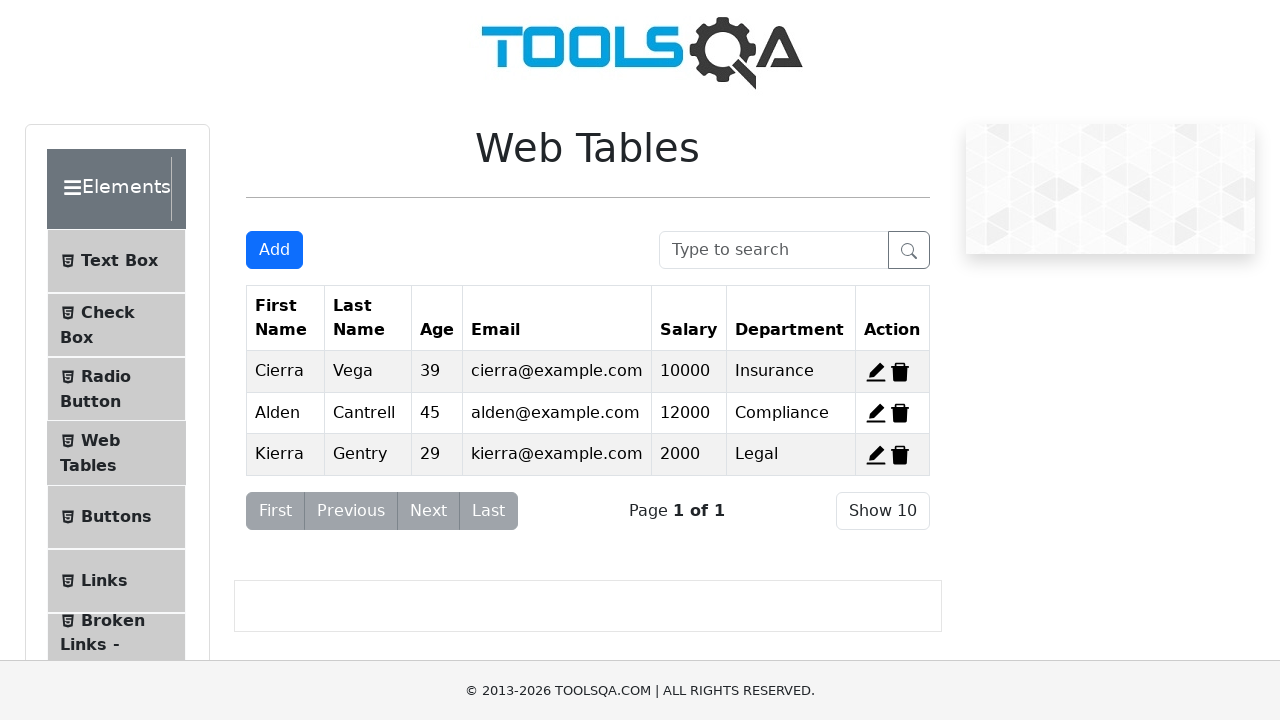

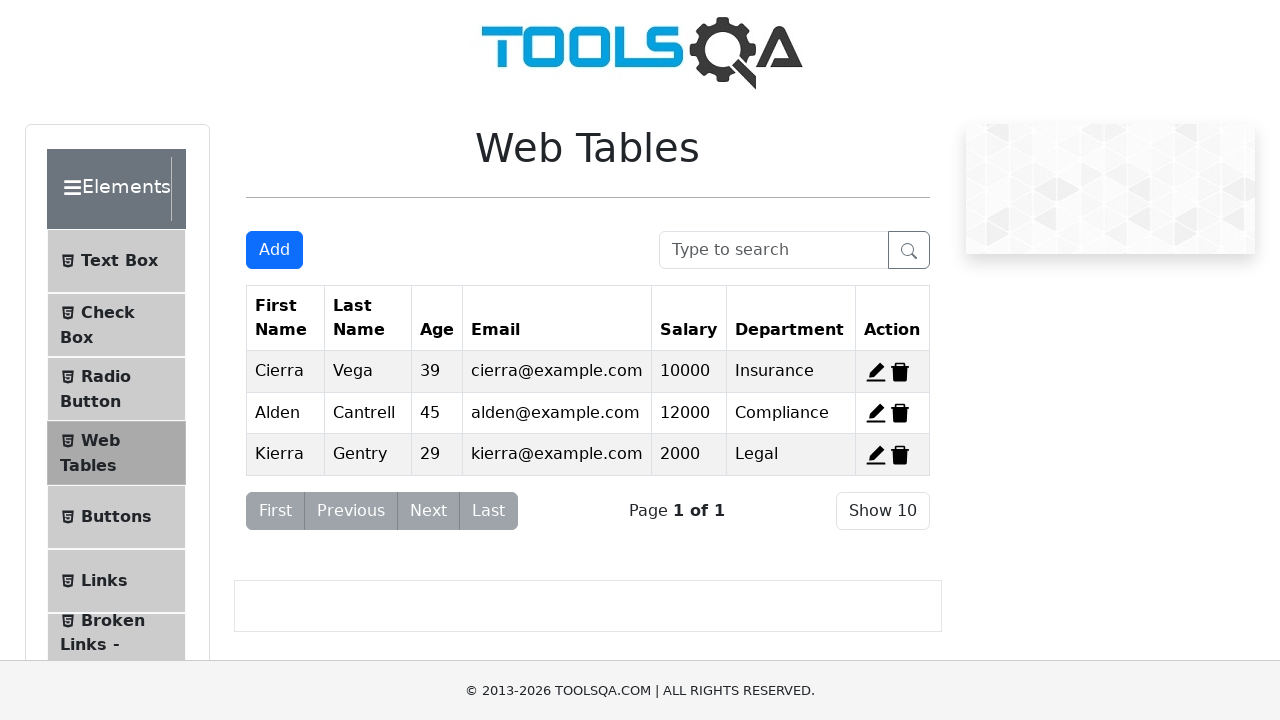